Tests displaying the laptops category page by clicking on the Laptops category link in the navigation

Starting URL: https://www.demoblaze.com/

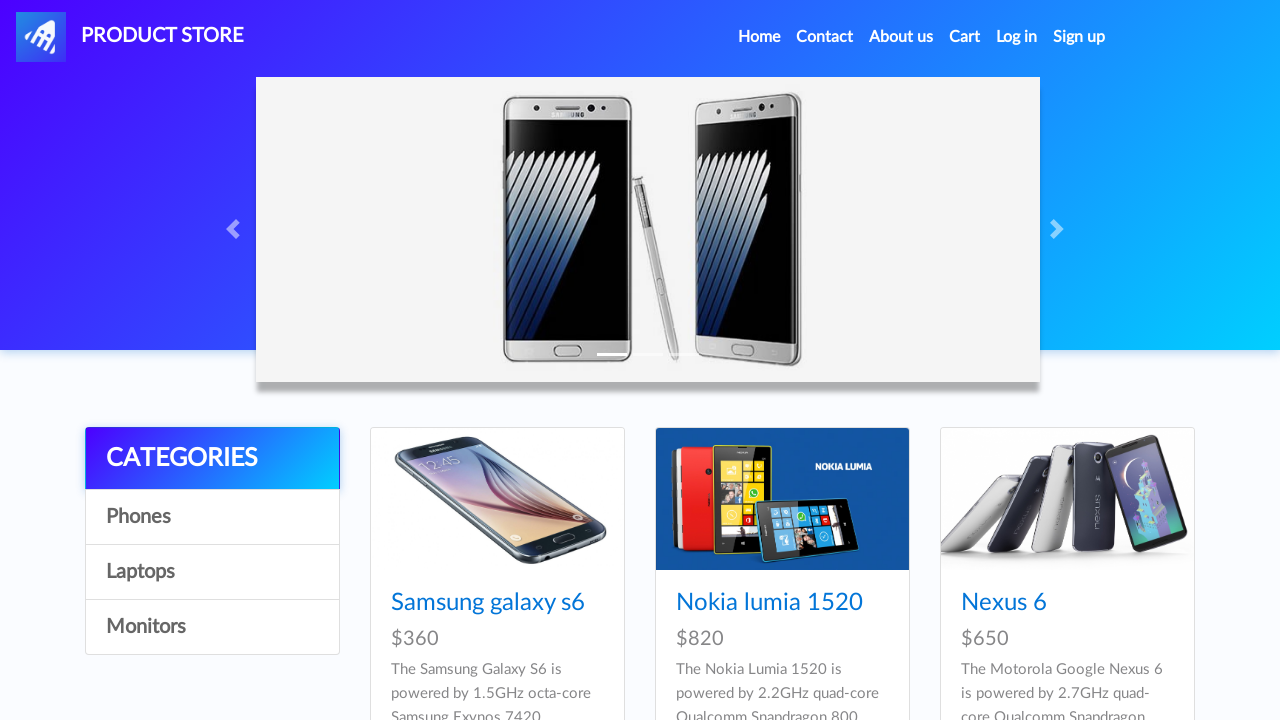

Clicked on Laptops category link in navigation at (212, 572) on a:has-text('Laptops')
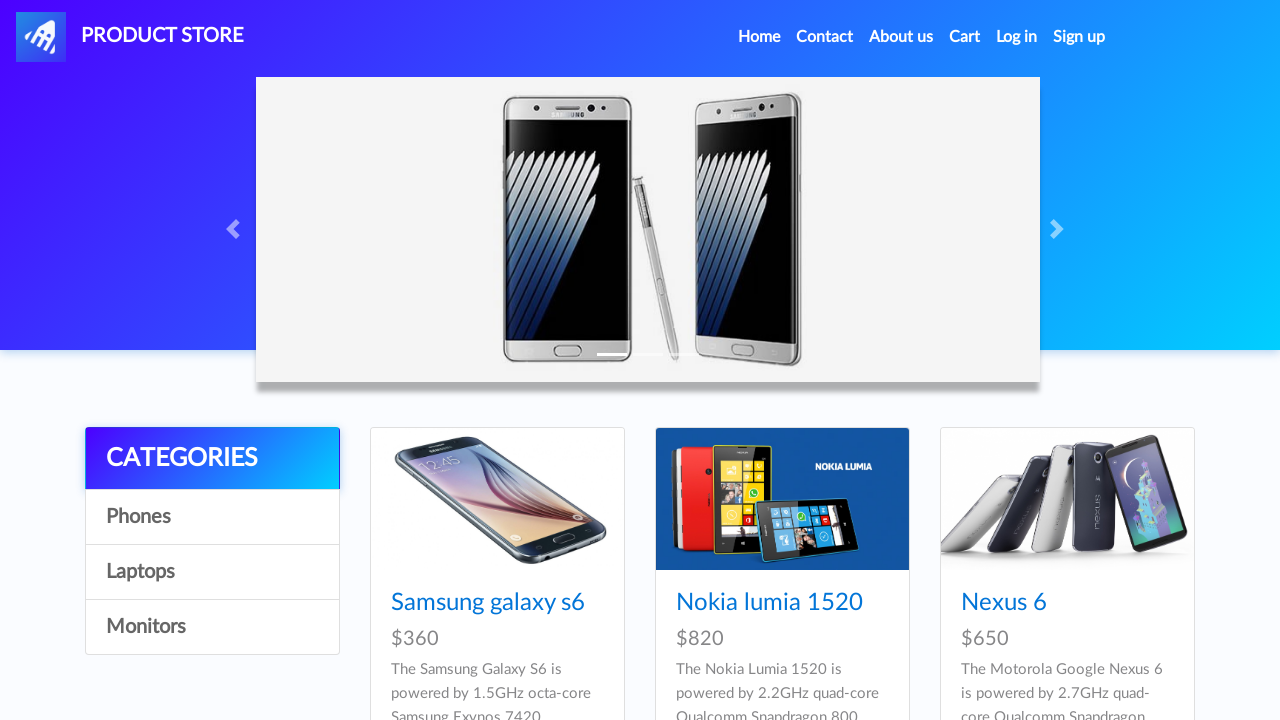

Laptops category page loaded successfully
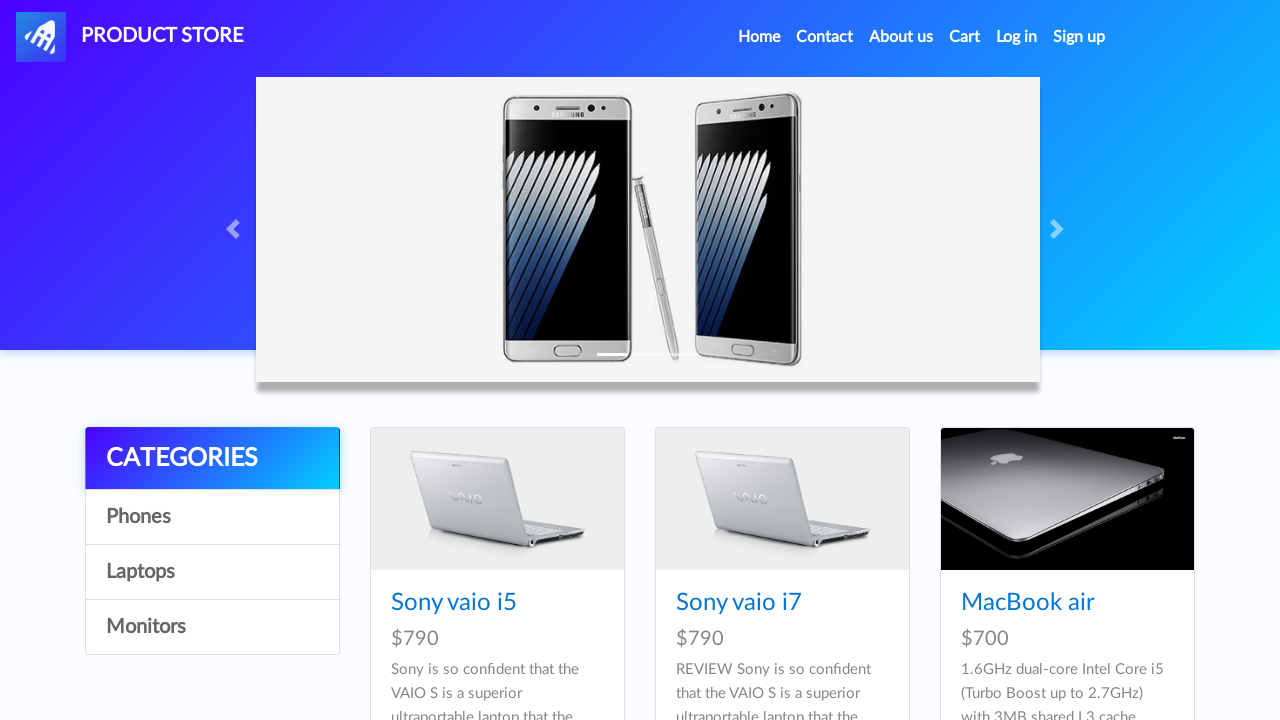

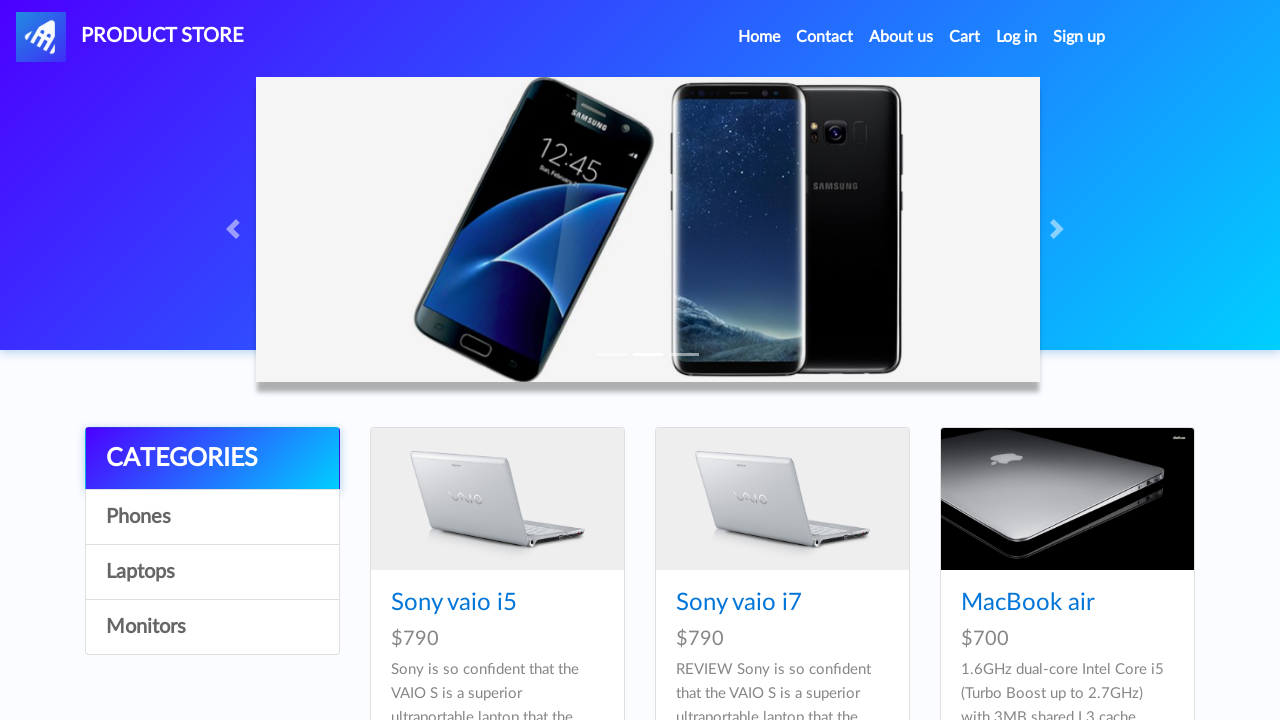